Tests opening a new window, navigating to contact page, and switching back

Starting URL: https://codenboxautomationlab.com/practice/

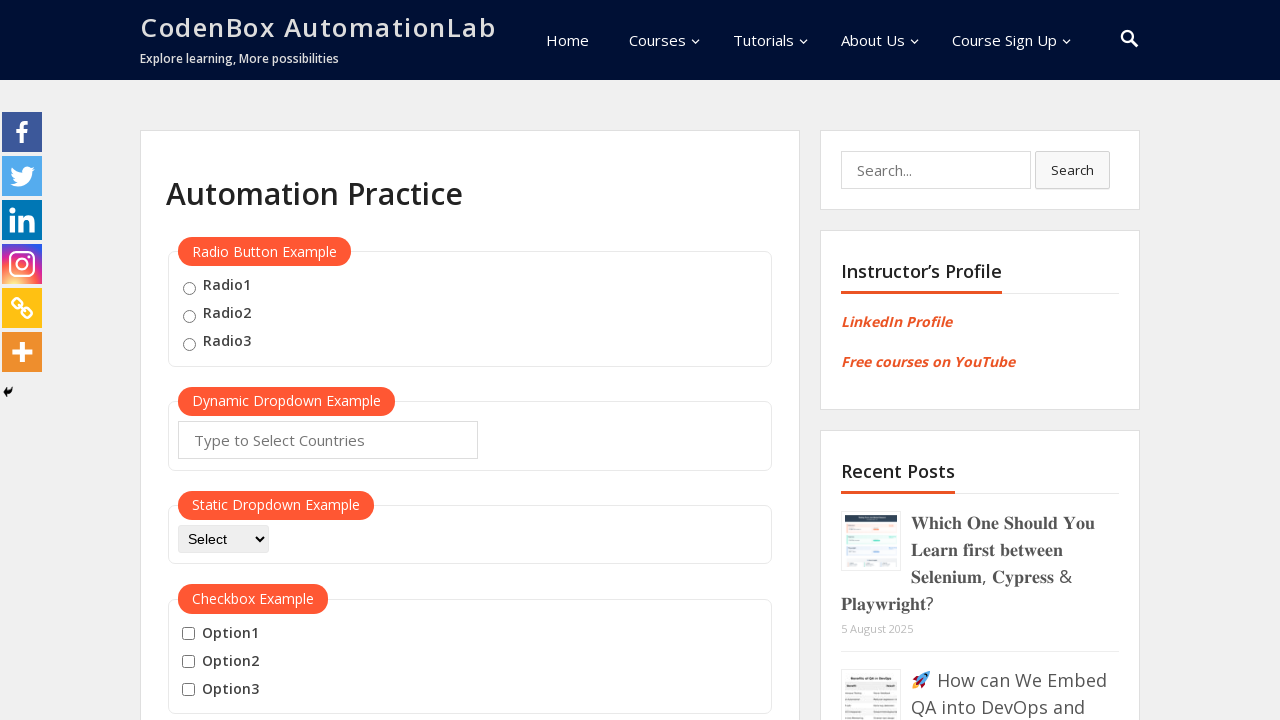

Clicked button to open new window at (237, 360) on #openwindow
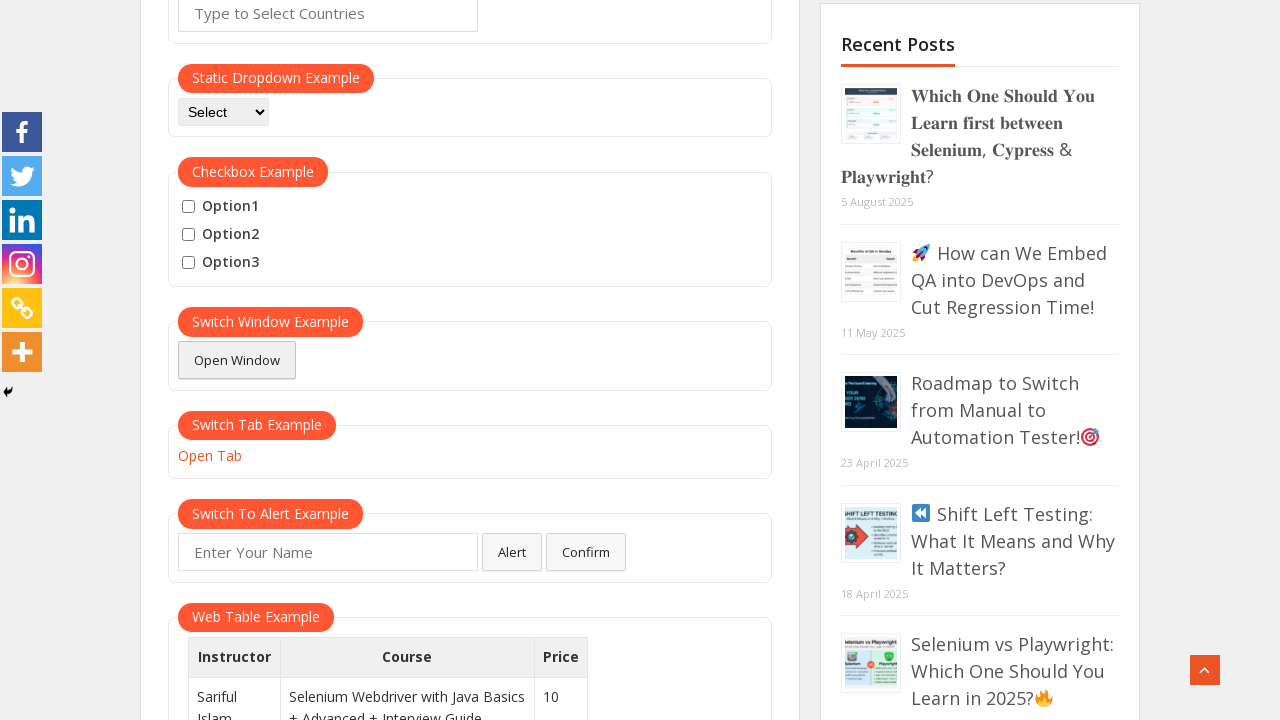

New window opened and captured
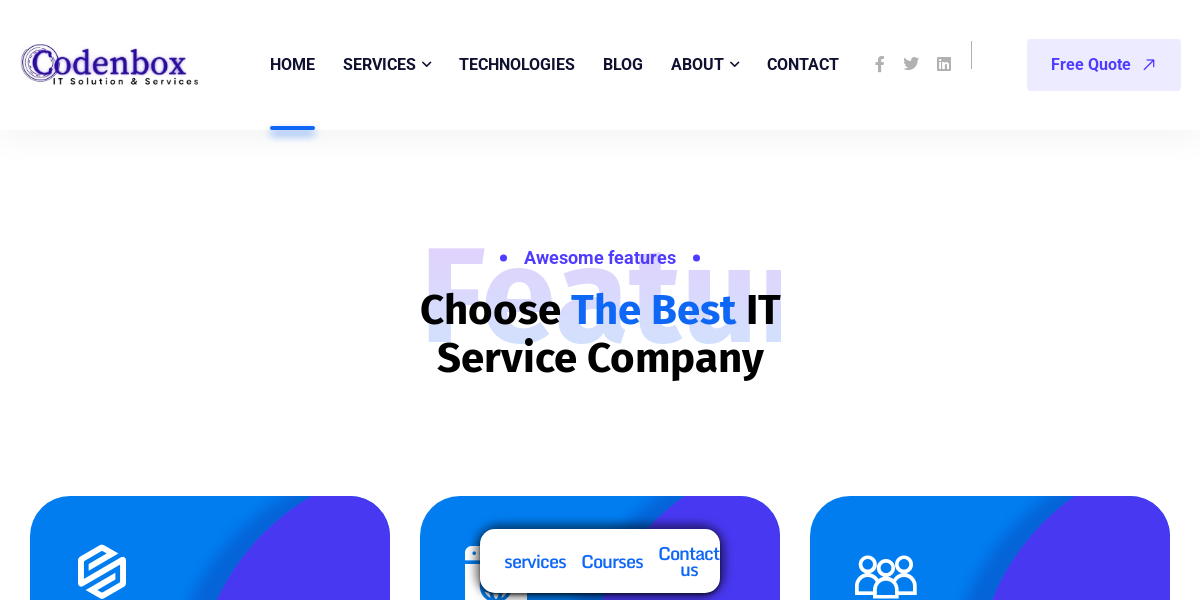

Clicked contact menu item in new window at (803, 65) on #menu-item-9680
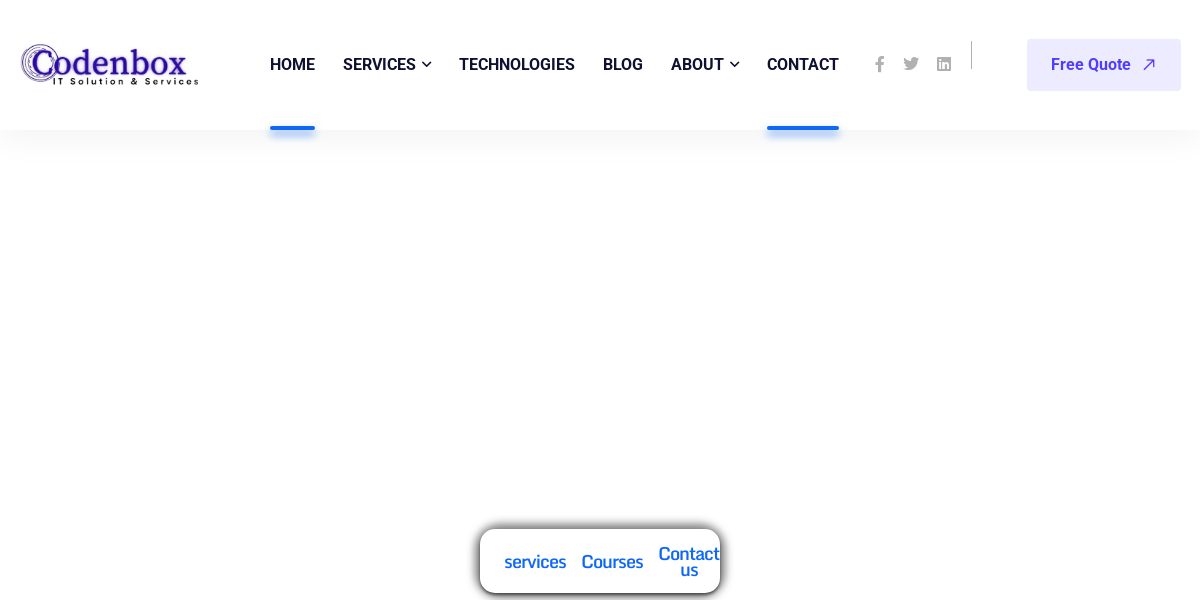

Closed new window and switched back to original page
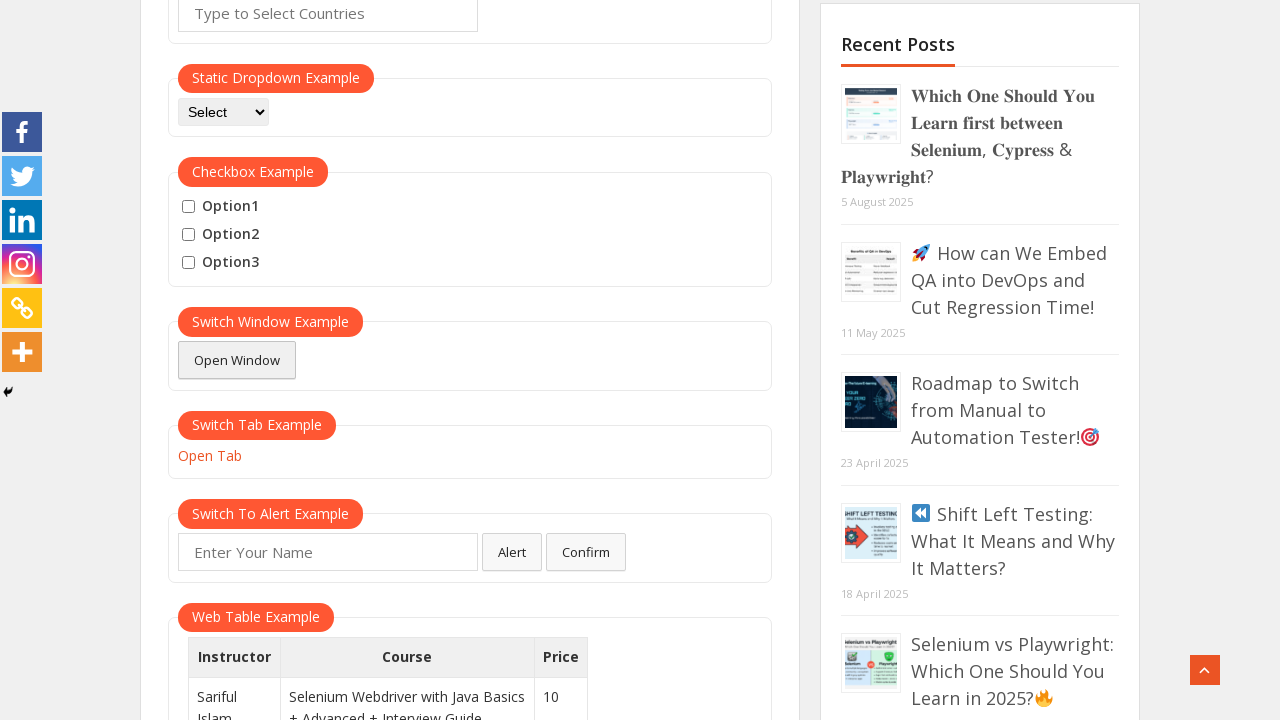

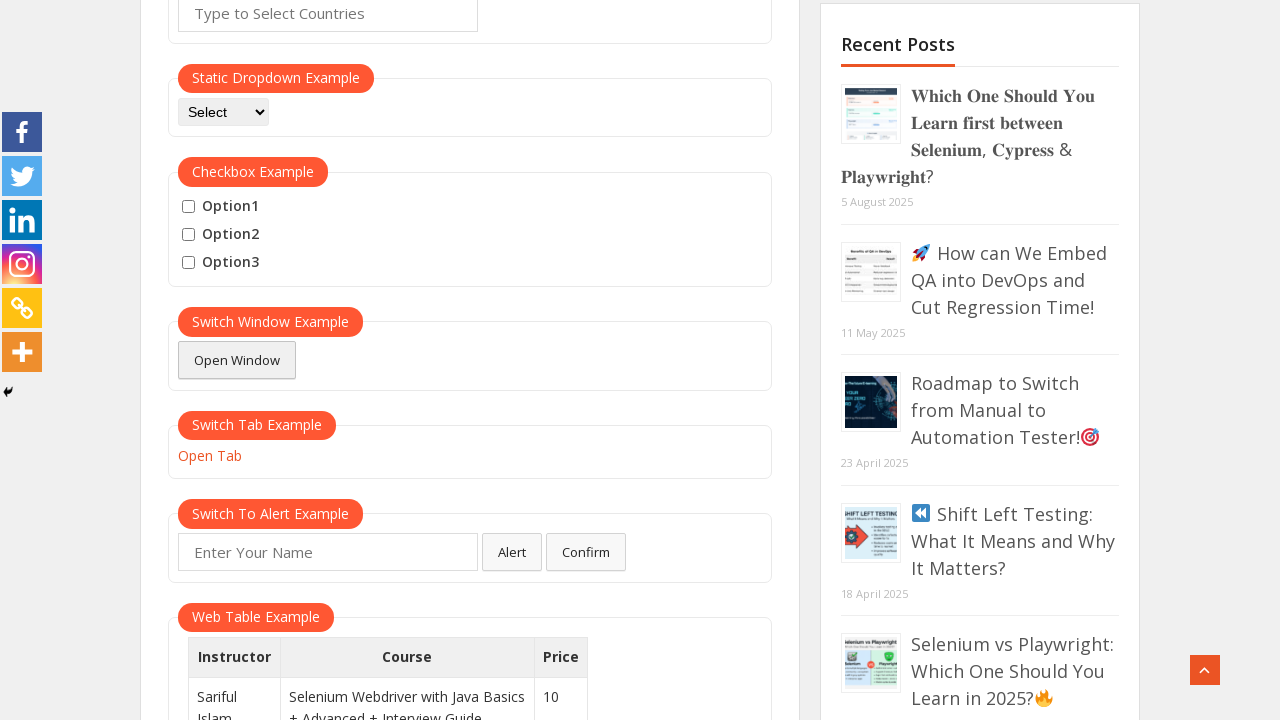